Tests that clicking the X button dismisses the login error message

Starting URL: https://the-internet.herokuapp.com/

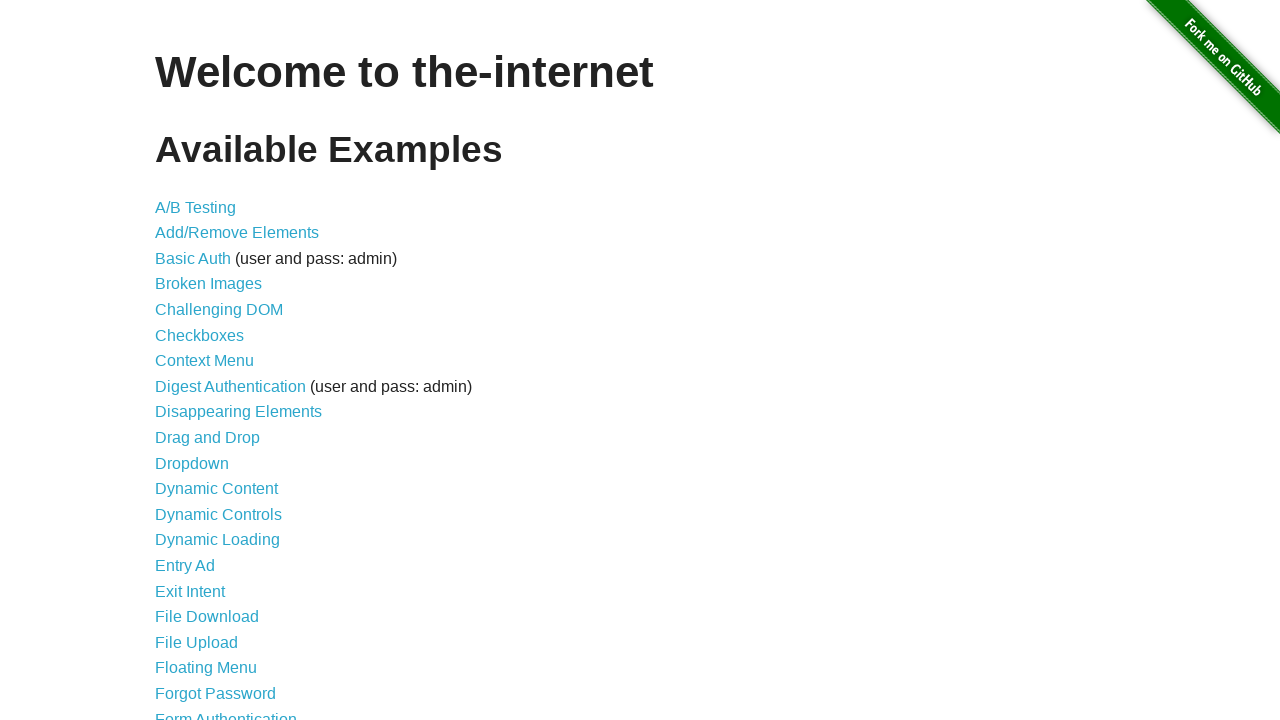

Clicked on Form Authentication link at (226, 712) on text="Form Authentication"
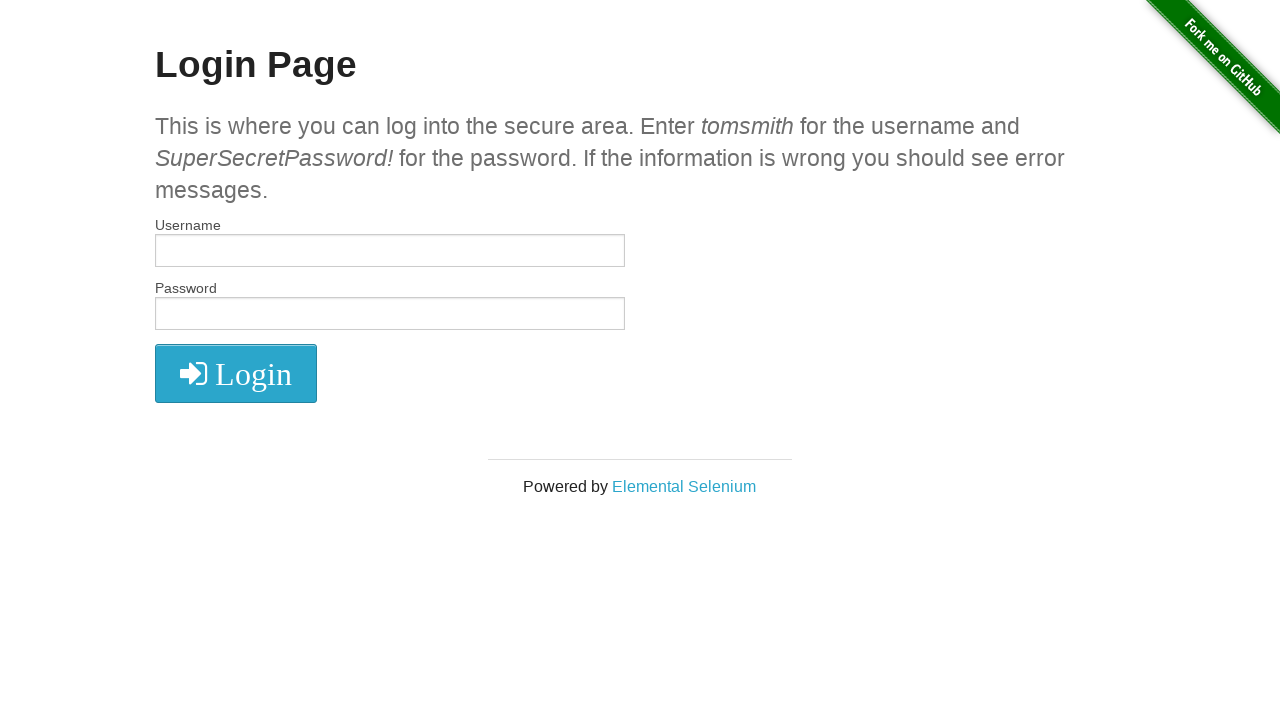

Clicked login button without entering credentials to trigger error at (236, 374) on xpath=//i[@class = 'fa fa-2x fa-sign-in']
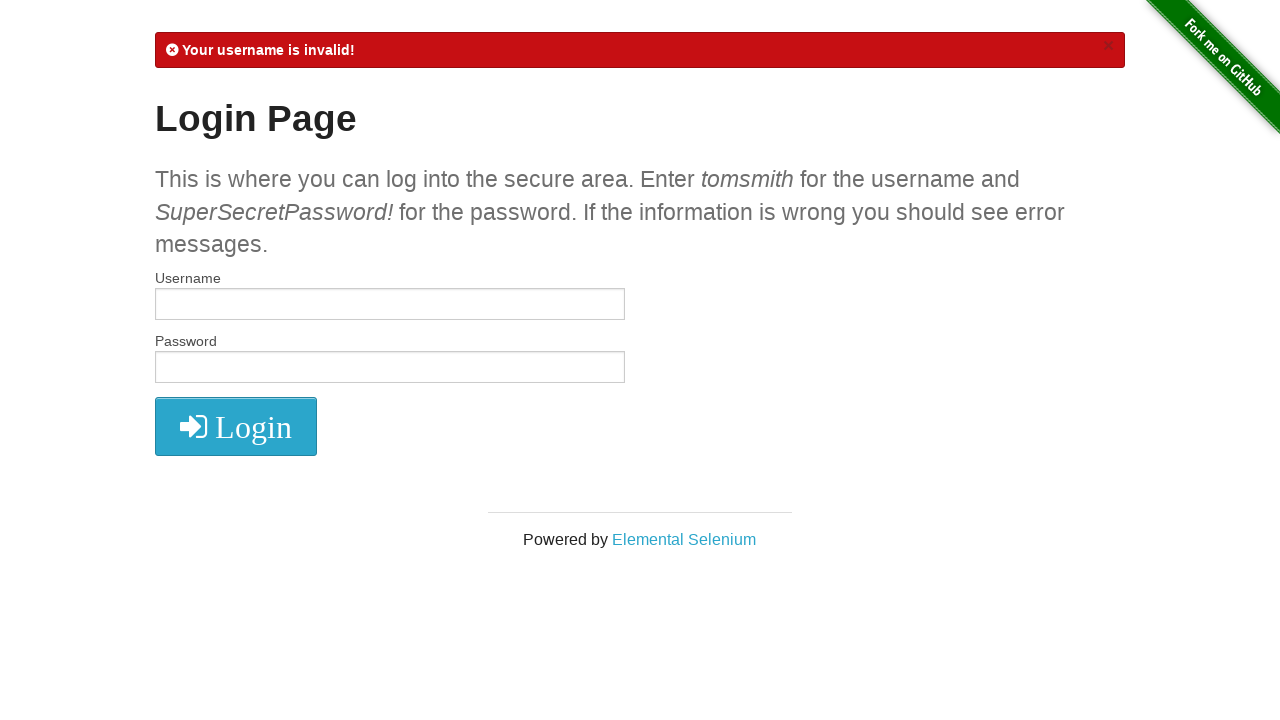

Clicked X button to dismiss login error message at (1108, 46) on xpath=//a[@class = 'close']
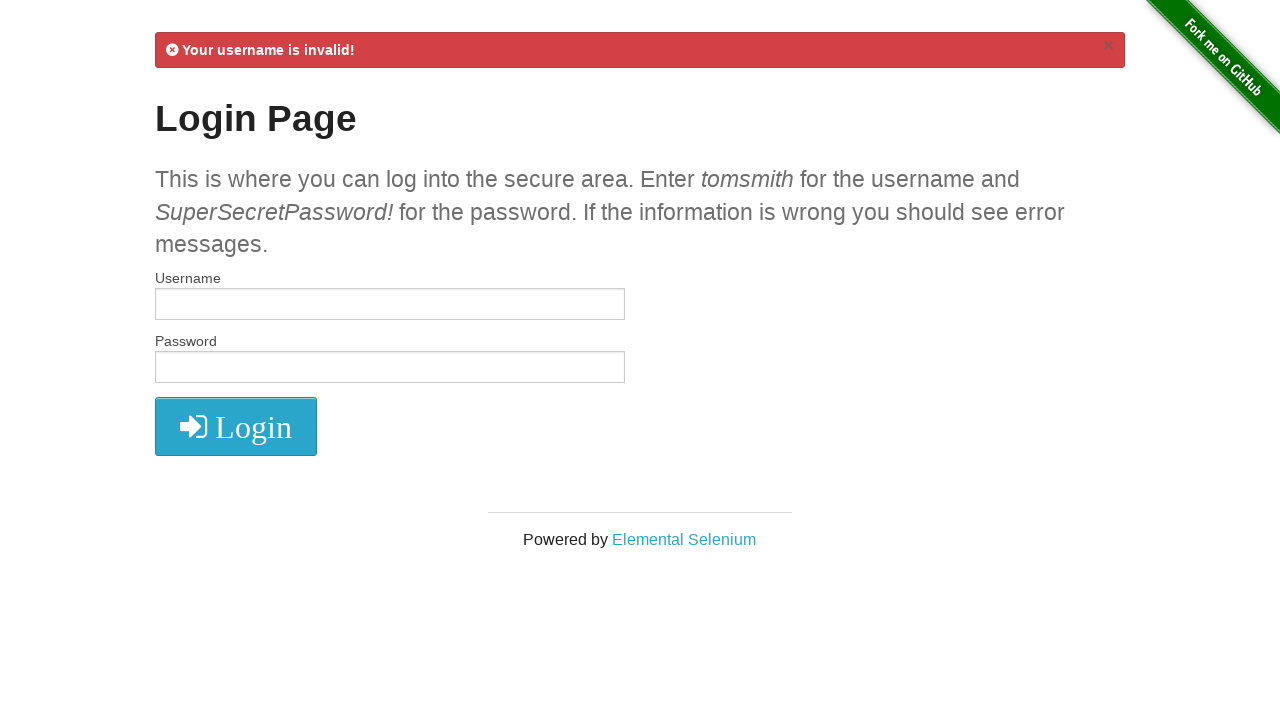

Waited 3 seconds for error message to fully disappear
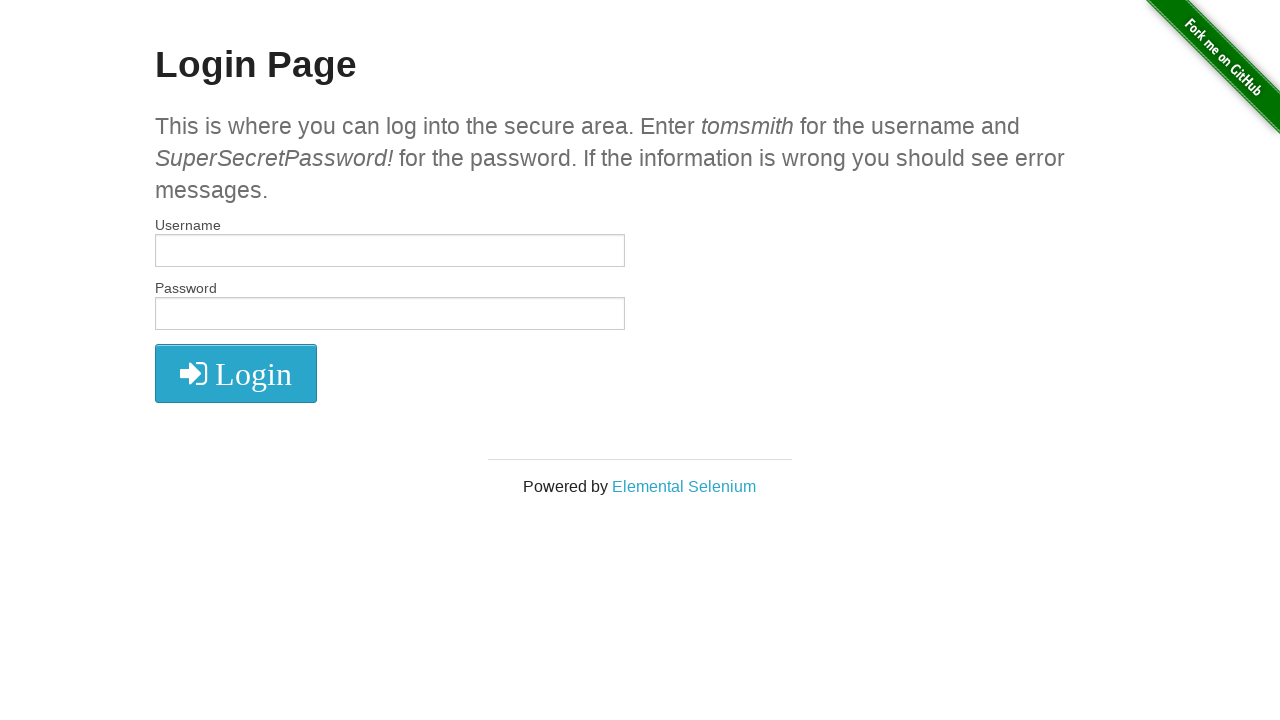

Verified that error message close button is no longer visible
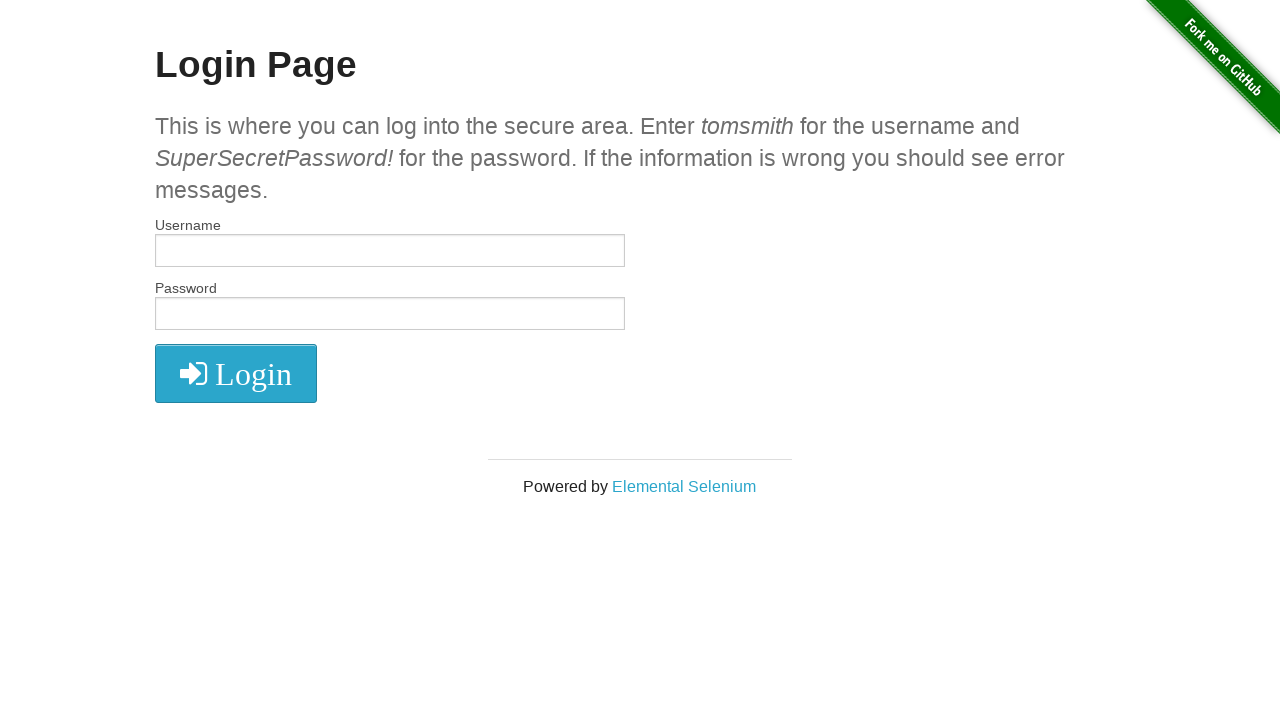

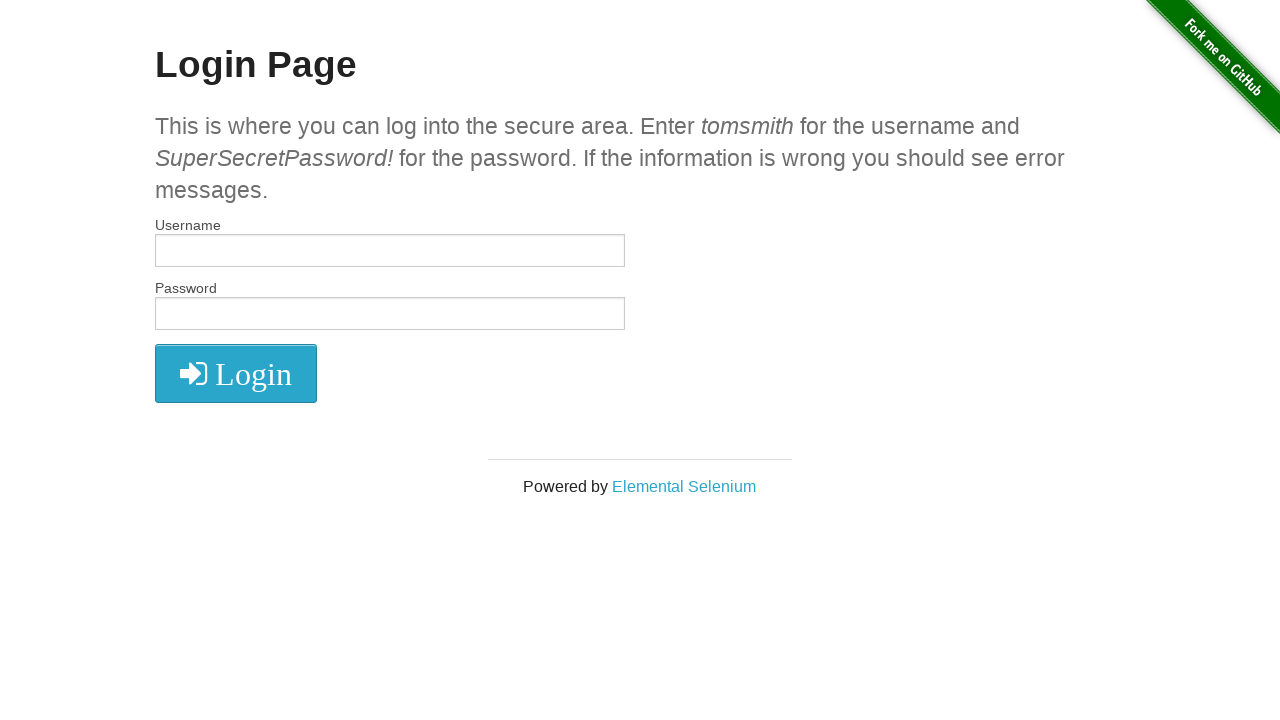